Tests that Clear completed button is hidden when no items are completed

Starting URL: https://demo.playwright.dev/todomvc

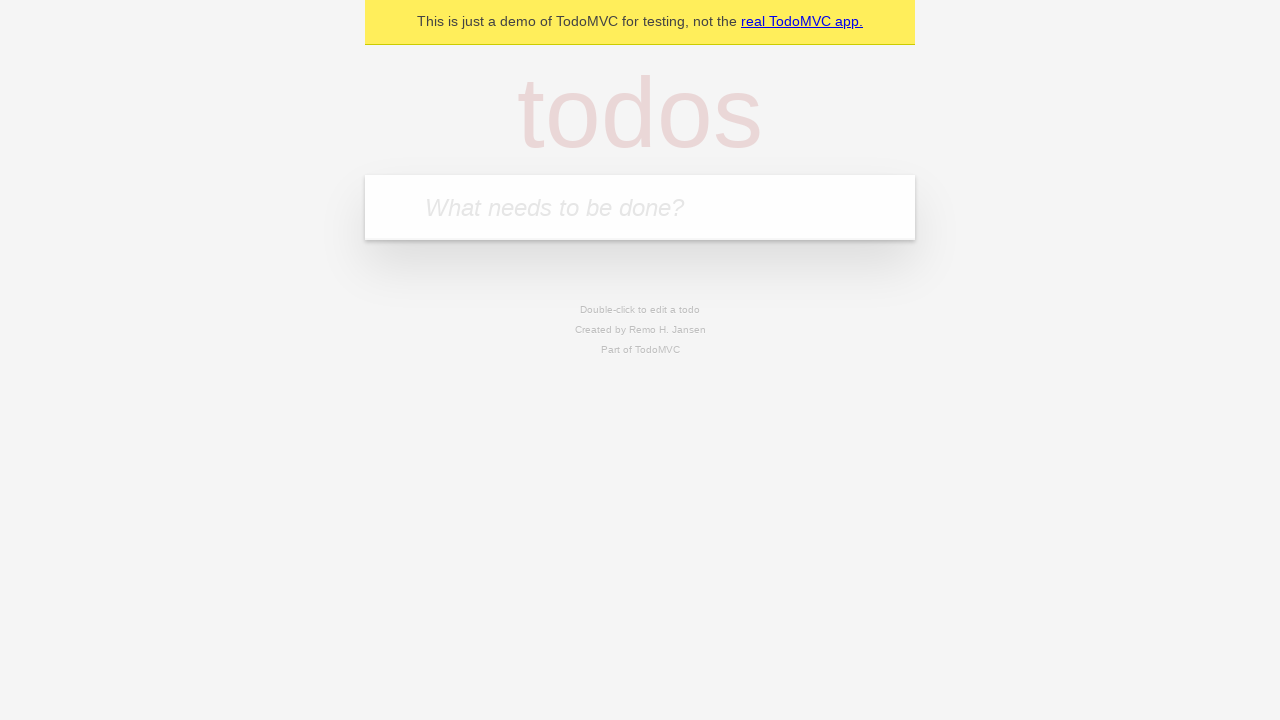

Filled todo input with 'buy some cheese' on internal:attr=[placeholder="What needs to be done?"i]
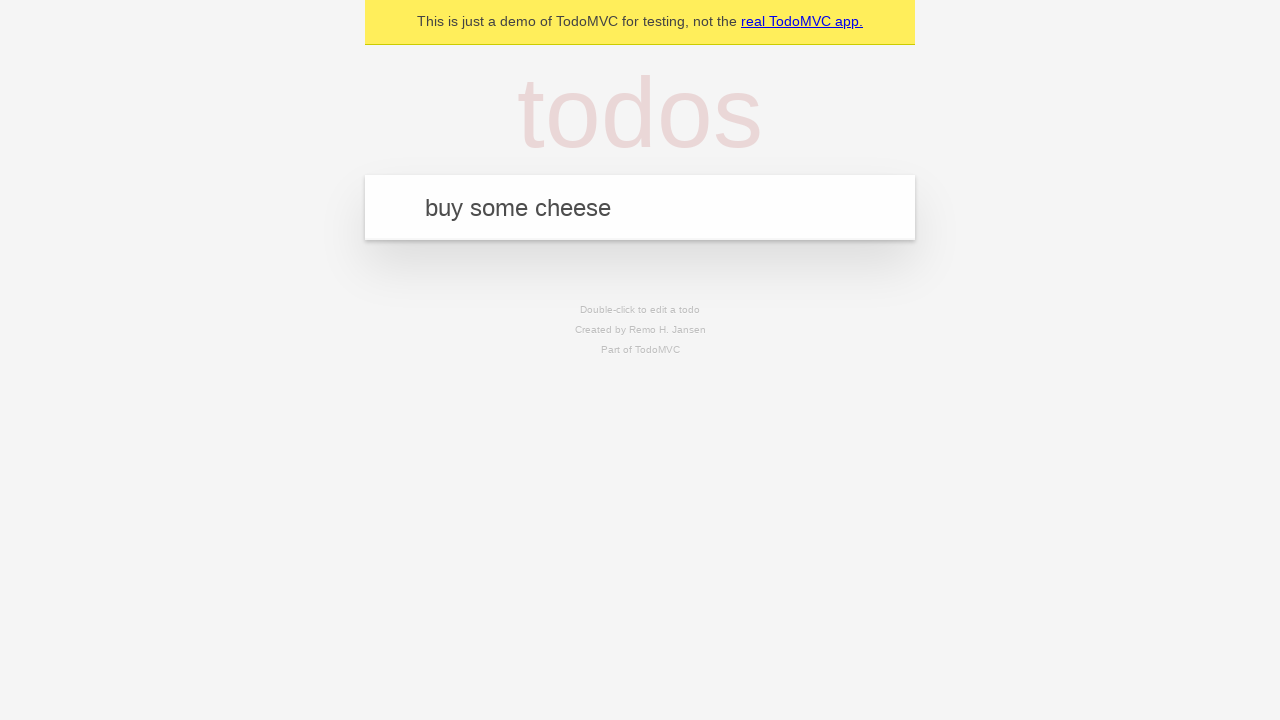

Pressed Enter to add 'buy some cheese' to todo list on internal:attr=[placeholder="What needs to be done?"i]
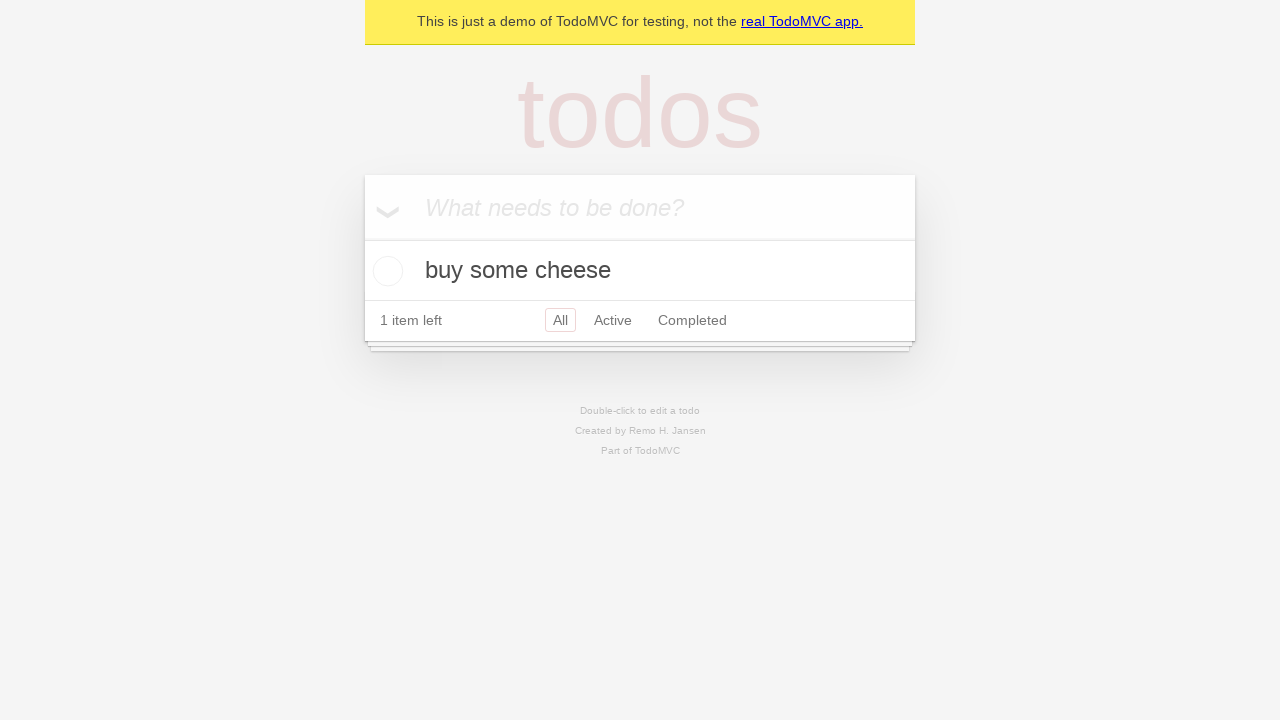

Filled todo input with 'feed the cat' on internal:attr=[placeholder="What needs to be done?"i]
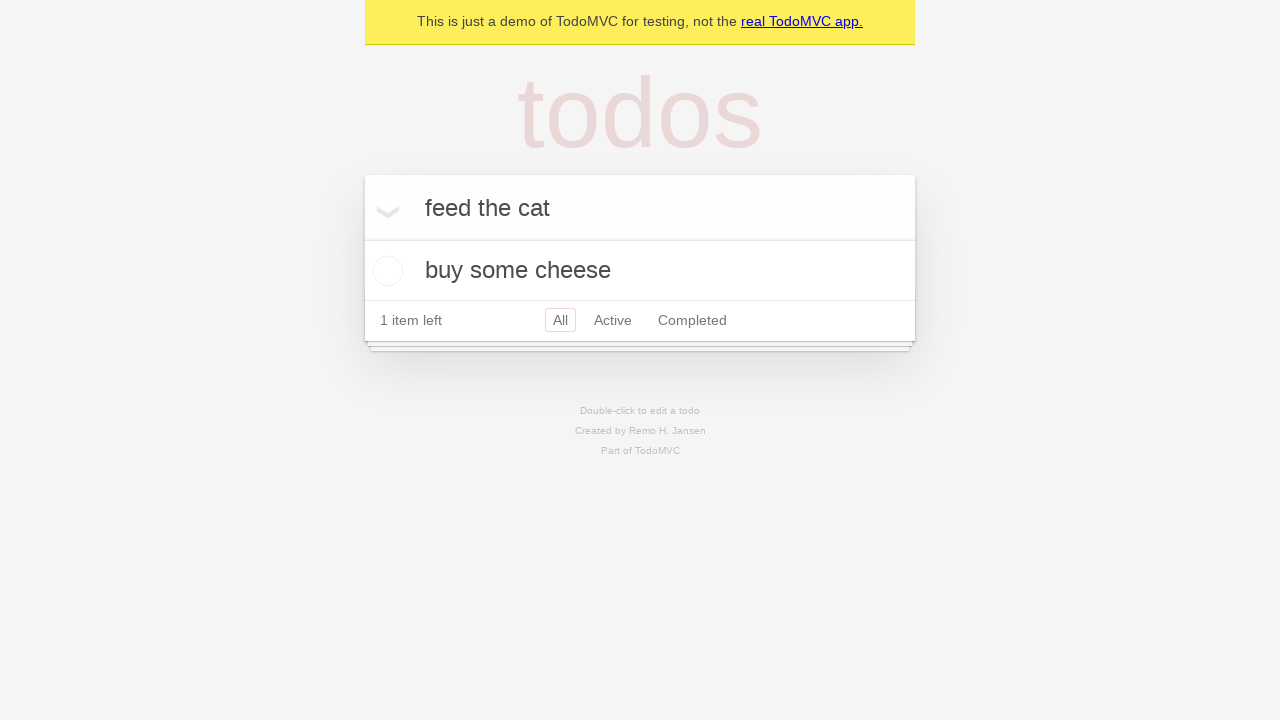

Pressed Enter to add 'feed the cat' to todo list on internal:attr=[placeholder="What needs to be done?"i]
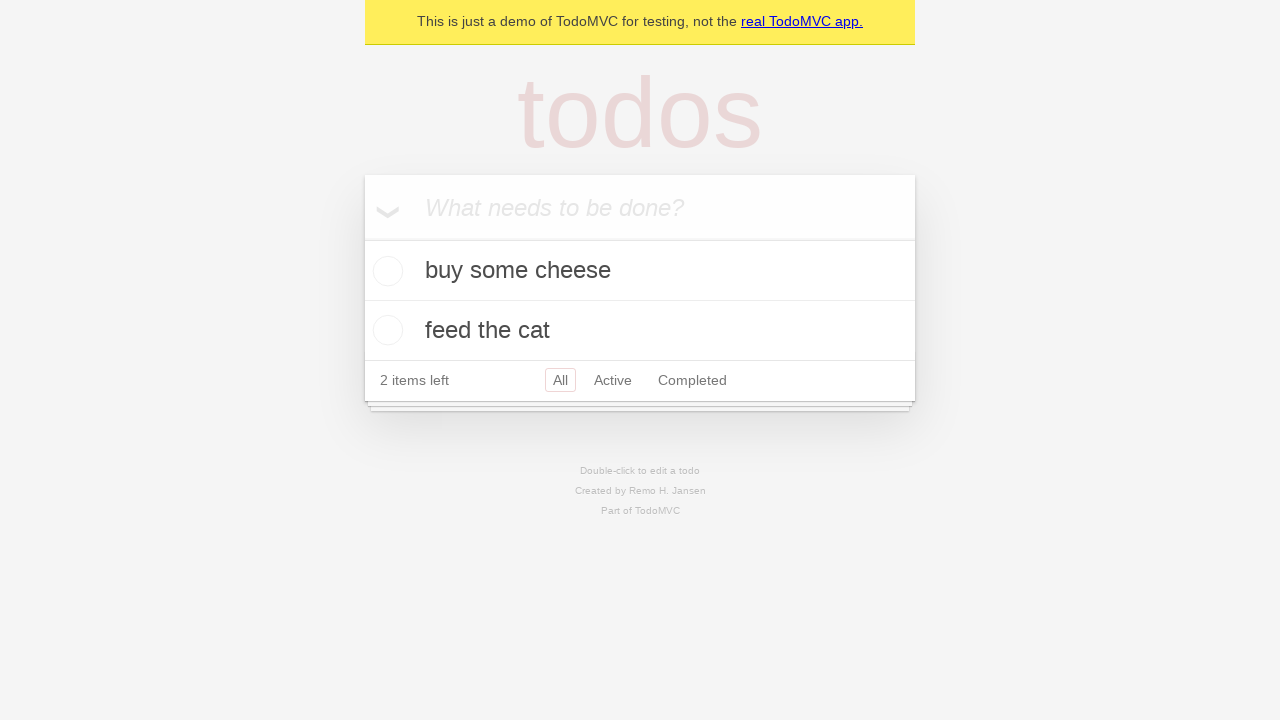

Filled todo input with 'book a doctors appointment' on internal:attr=[placeholder="What needs to be done?"i]
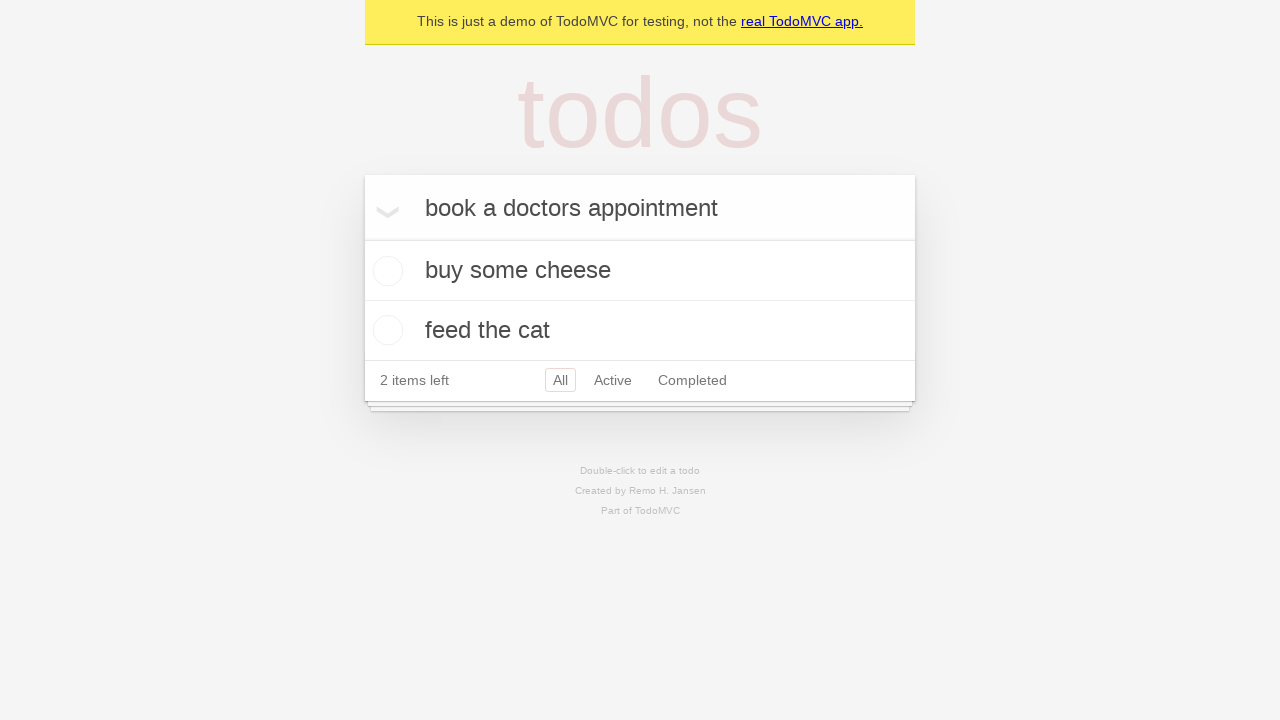

Pressed Enter to add 'book a doctors appointment' to todo list on internal:attr=[placeholder="What needs to be done?"i]
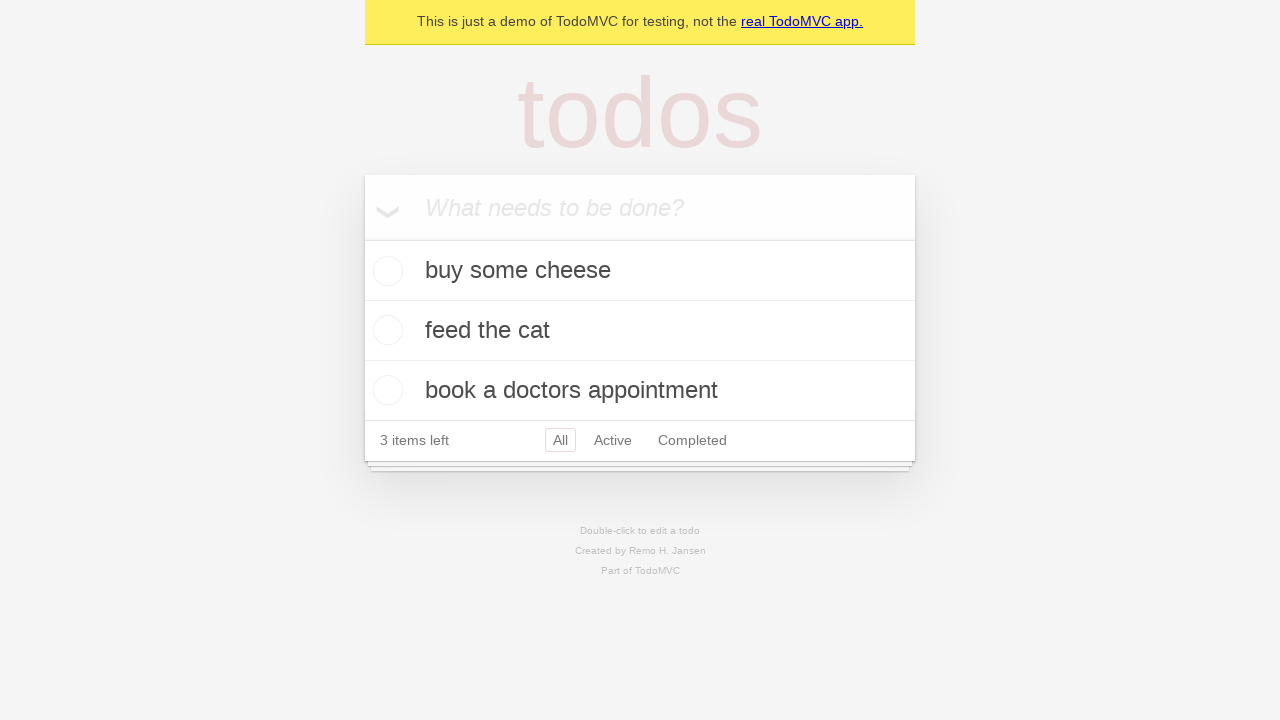

Waited for all three todo items to load
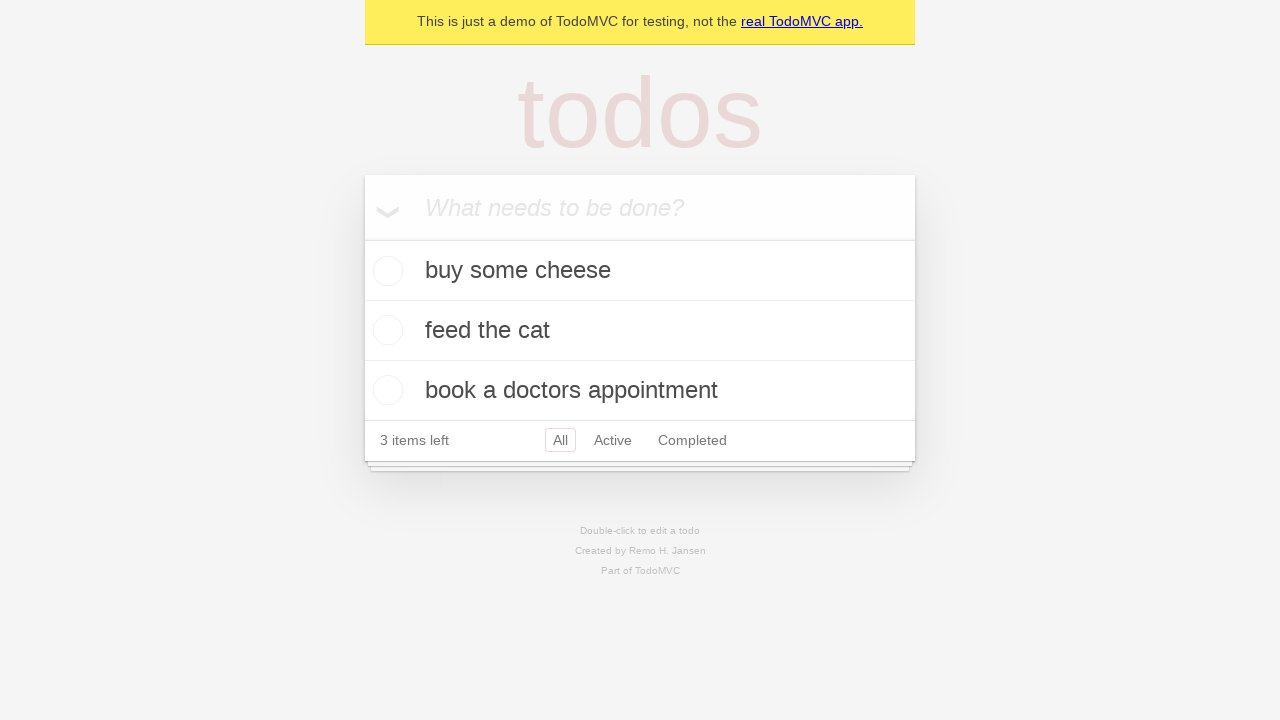

Checked the first todo item as completed at (385, 271) on .todo-list li .toggle >> nth=0
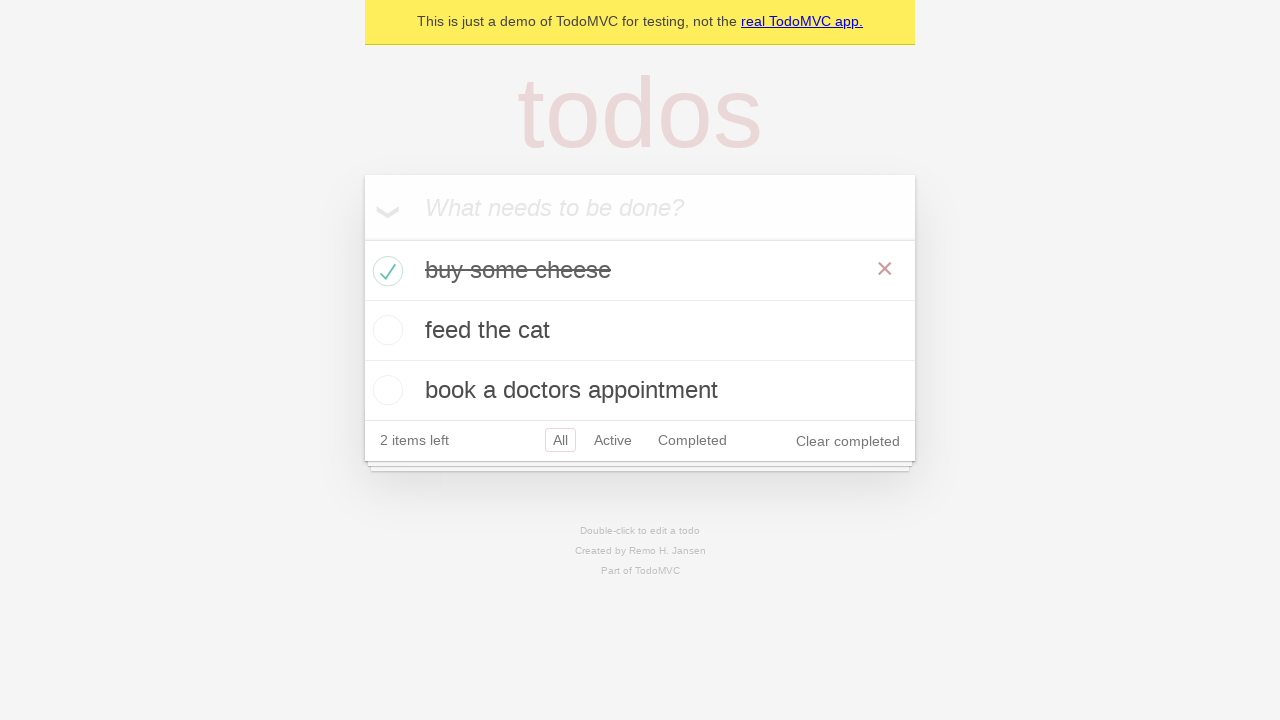

Clicked the Clear completed button at (848, 441) on internal:role=button[name="Clear completed"i]
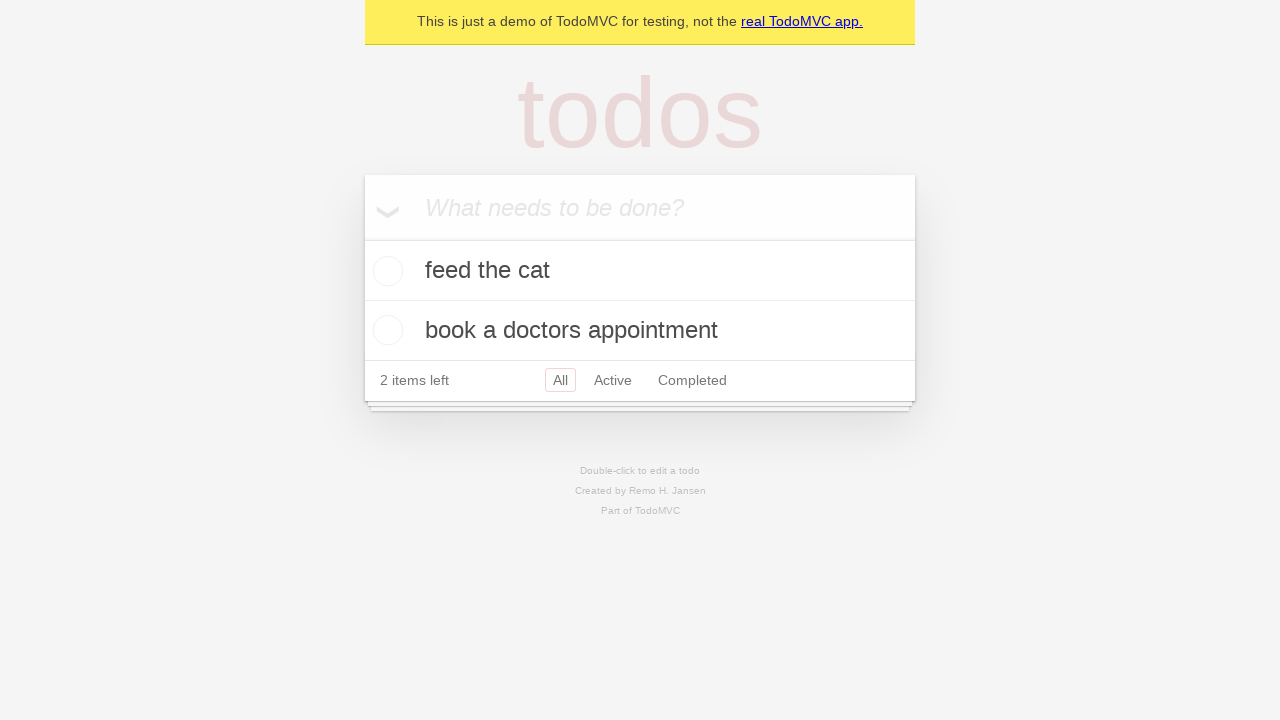

Waited for Clear completed button to be hidden when no items are completed
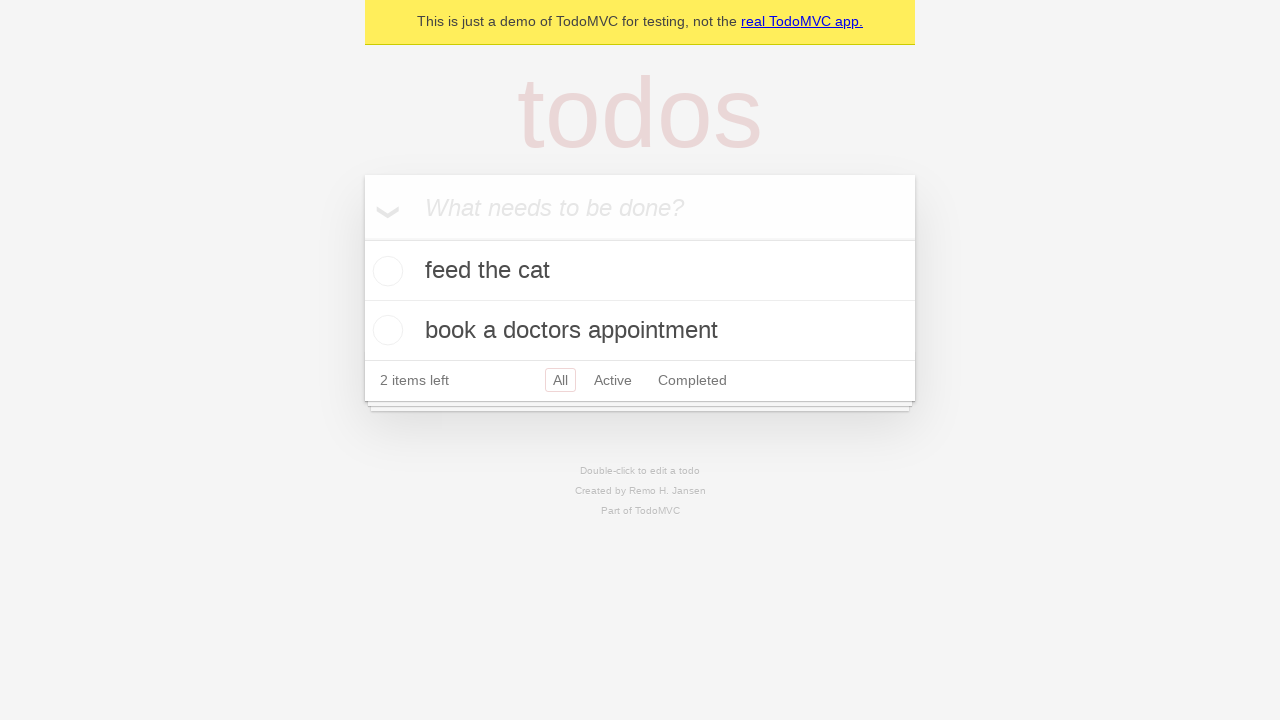

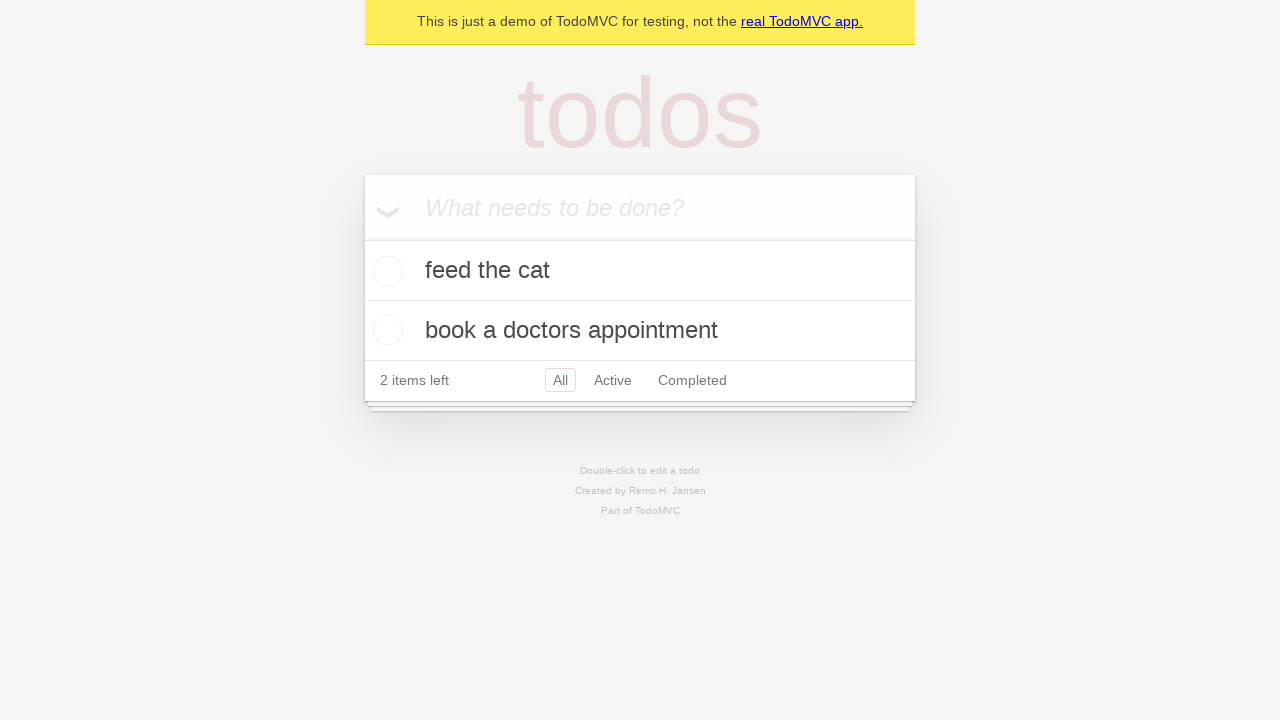